Tests form field interactions by clicking on Edit link, filling various text fields, and clearing a field

Starting URL: https://letcode.in/test

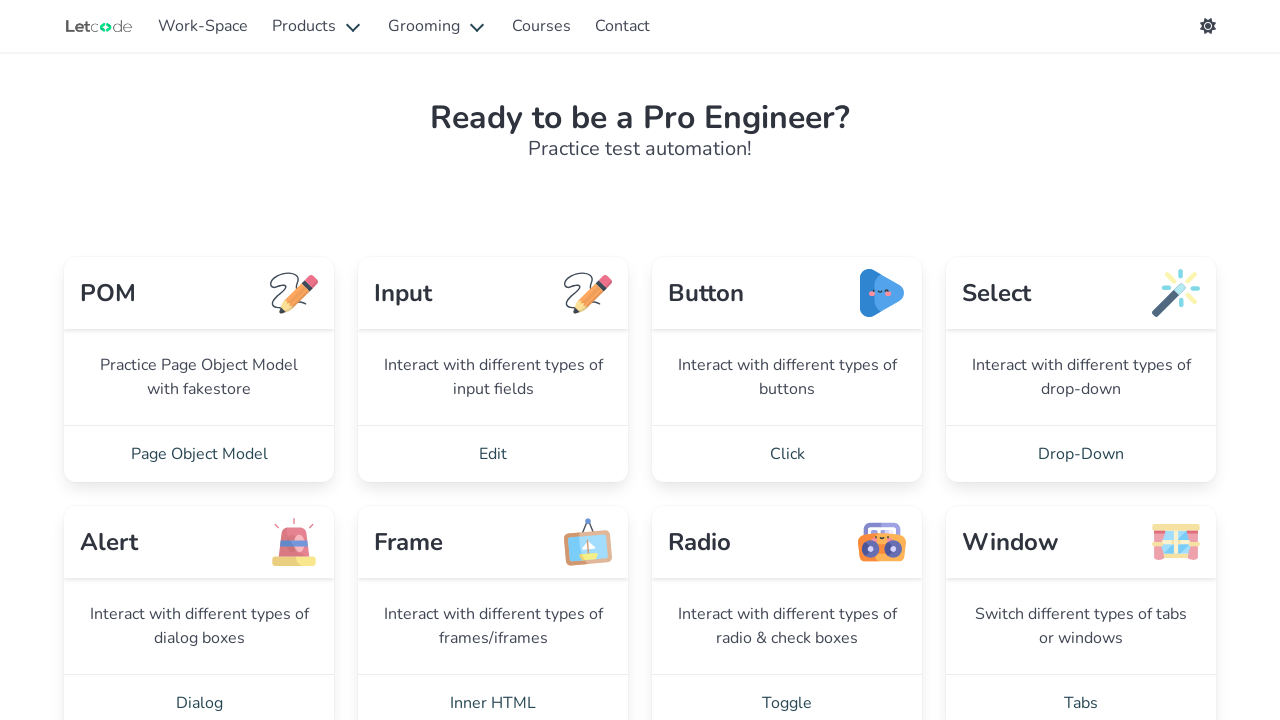

Clicked Edit link at (493, 454) on xpath=//a[contains(text(),'Edit')]
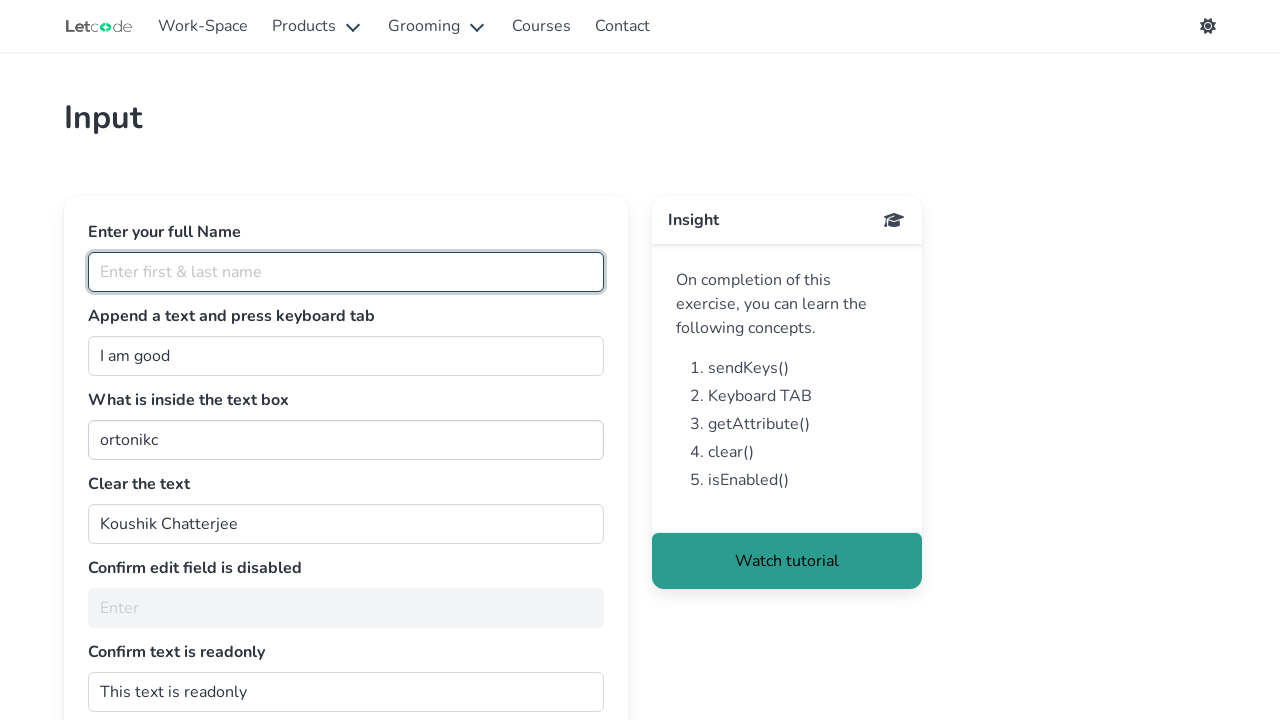

Filled fullName field with 'Ali Ian' on #fullName
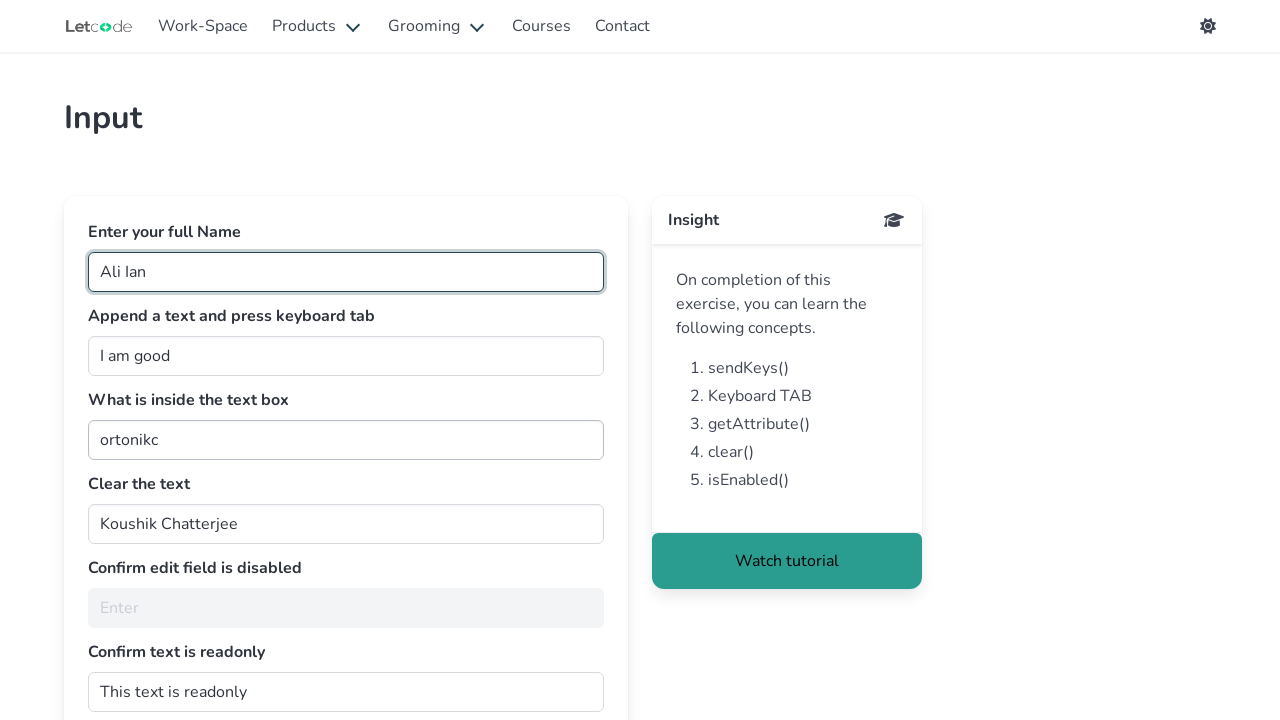

Appended text ' and happy \t' to join field on #join
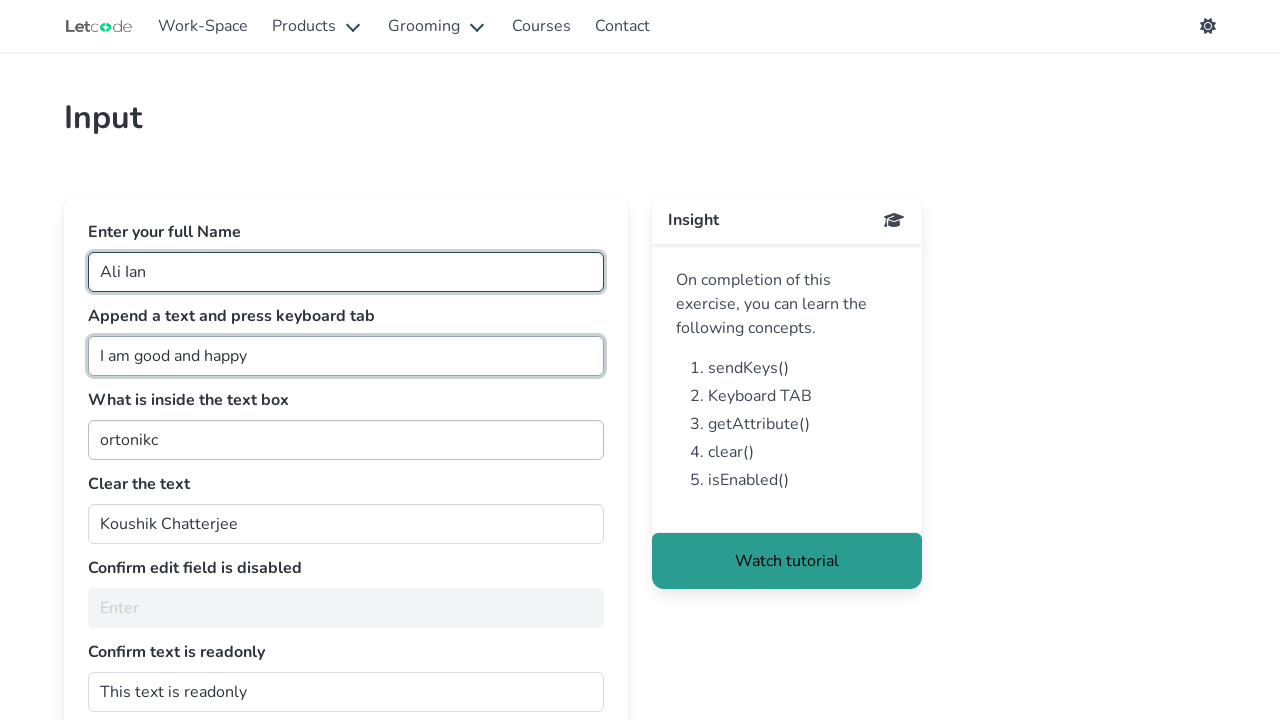

Cleared clearMe field on #clearMe
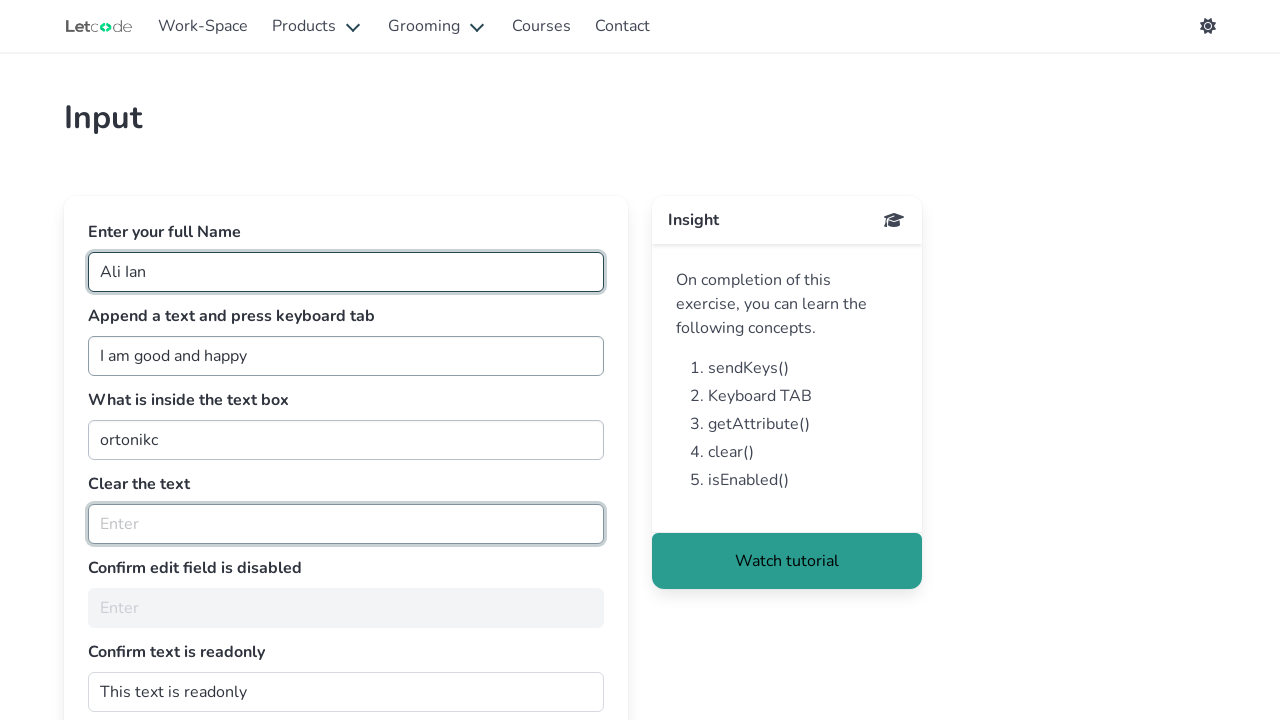

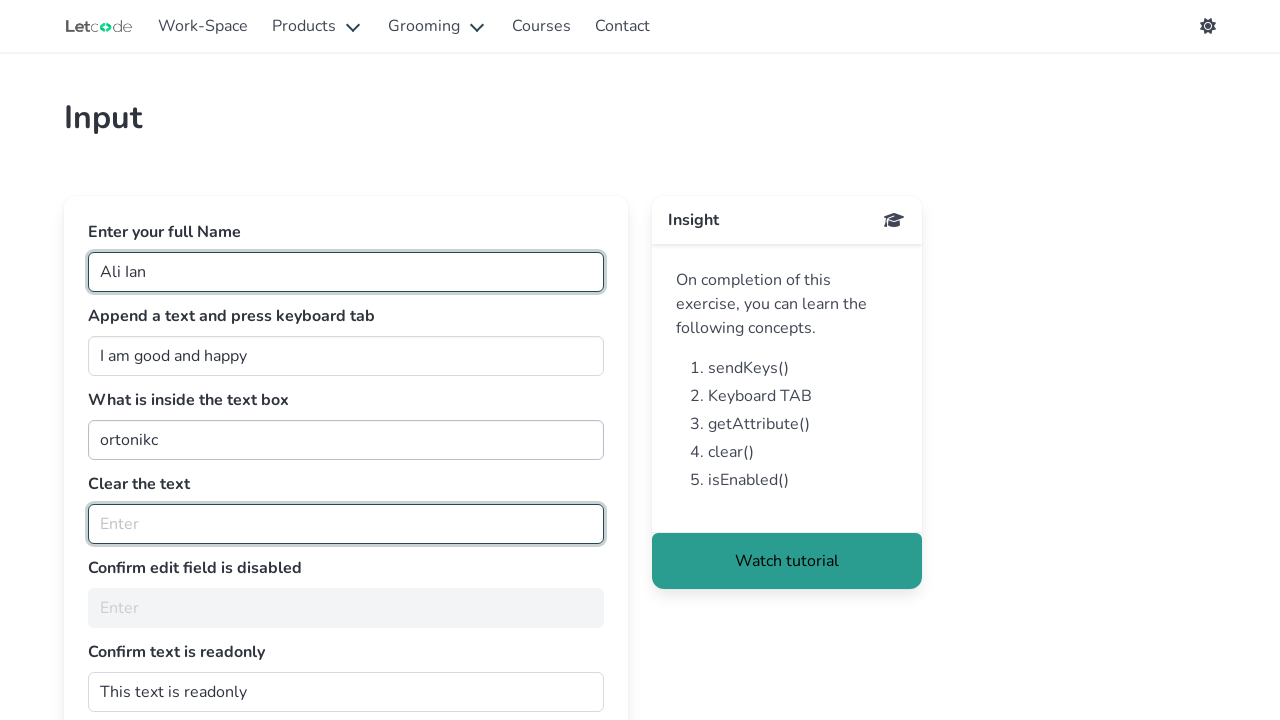